Tests clearing the complete state of all items by checking and unchecking toggle all

Starting URL: https://demo.playwright.dev/todomvc

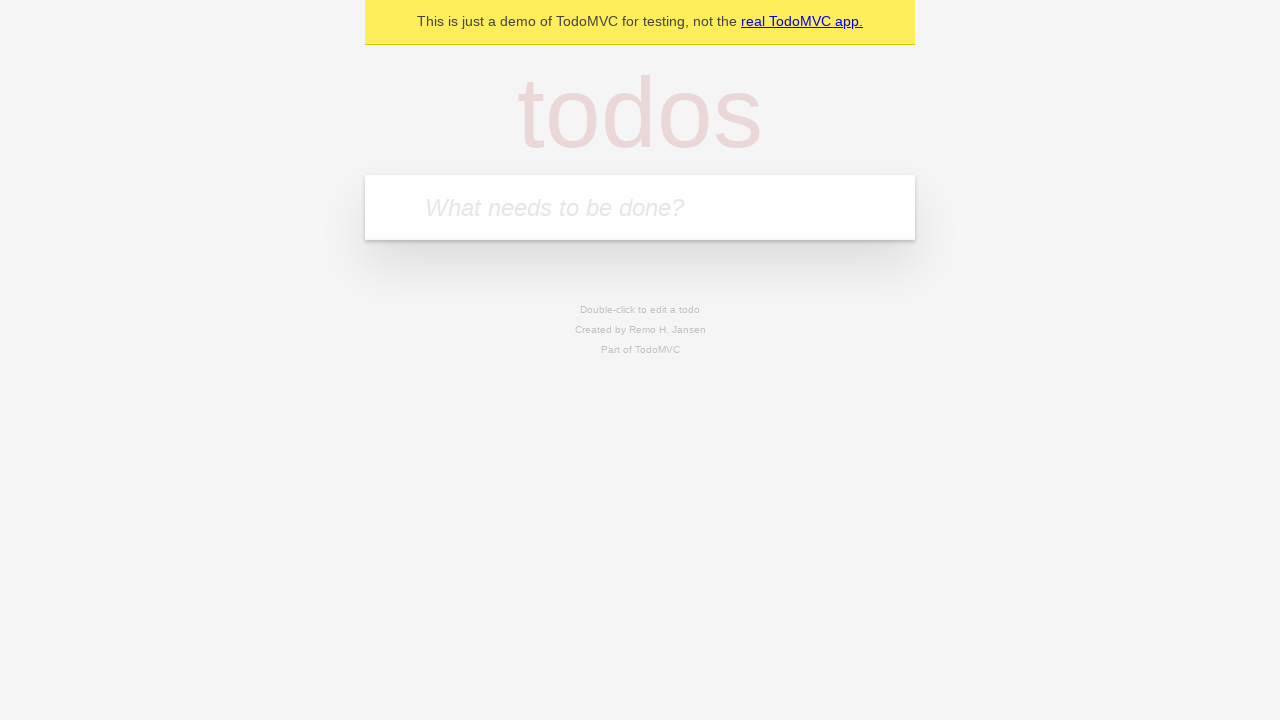

Filled todo input with 'buy some cheese' on internal:attr=[placeholder="What needs to be done?"i]
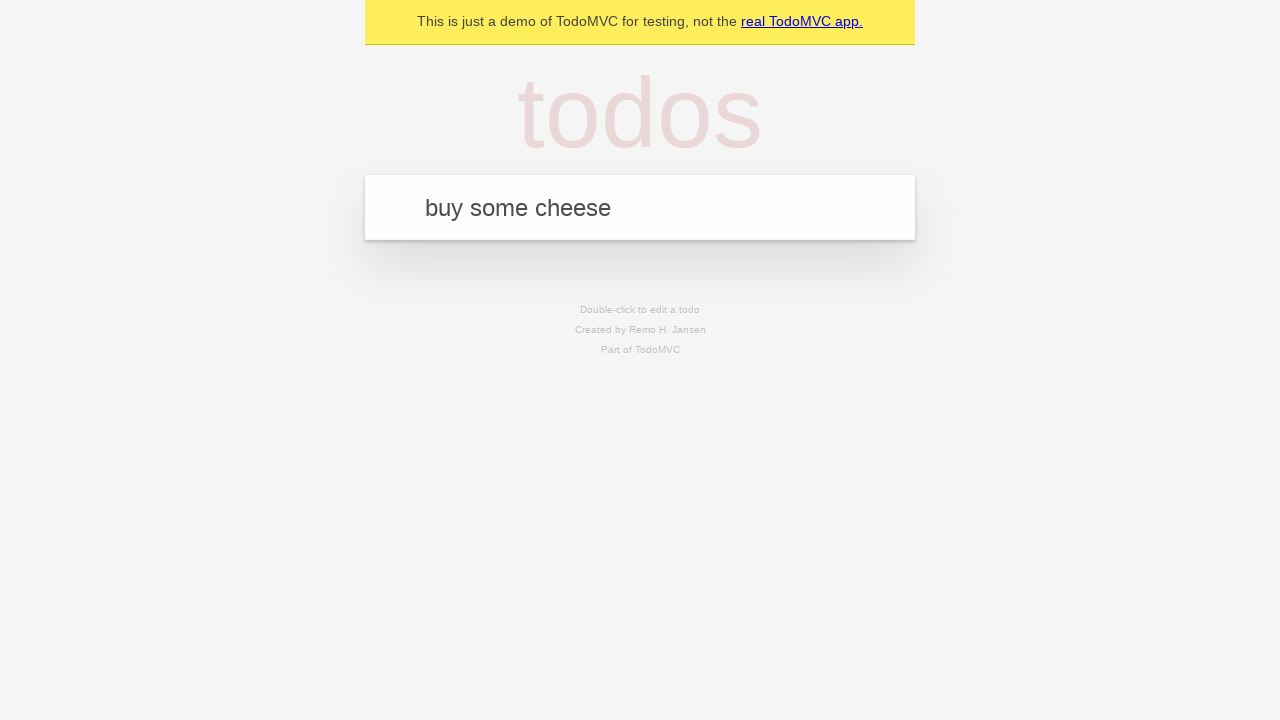

Pressed Enter to add first todo on internal:attr=[placeholder="What needs to be done?"i]
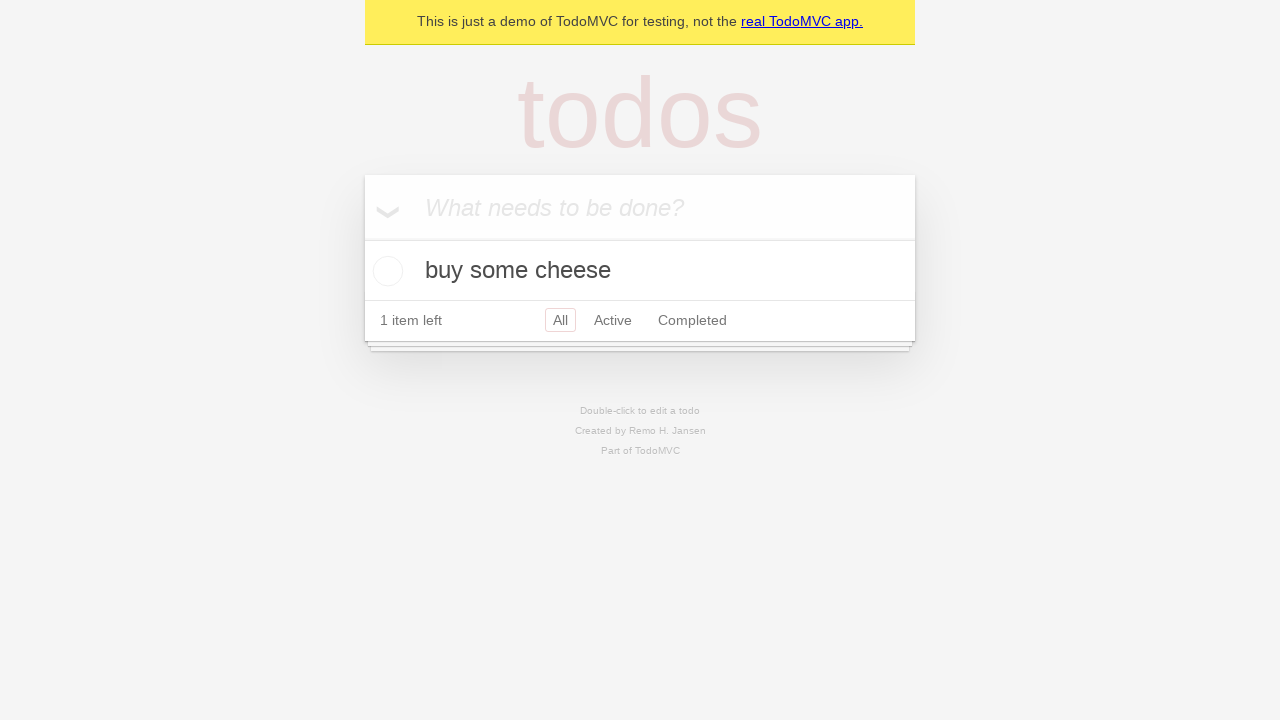

Filled todo input with 'feed the cat' on internal:attr=[placeholder="What needs to be done?"i]
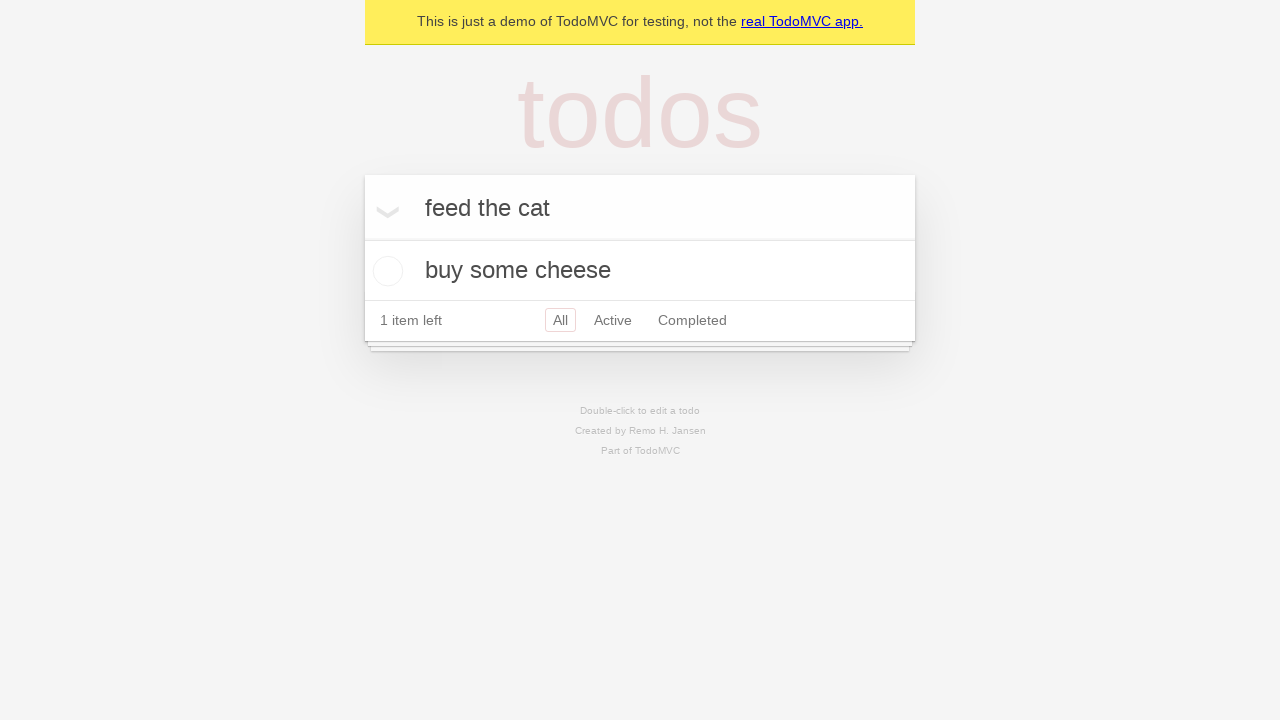

Pressed Enter to add second todo on internal:attr=[placeholder="What needs to be done?"i]
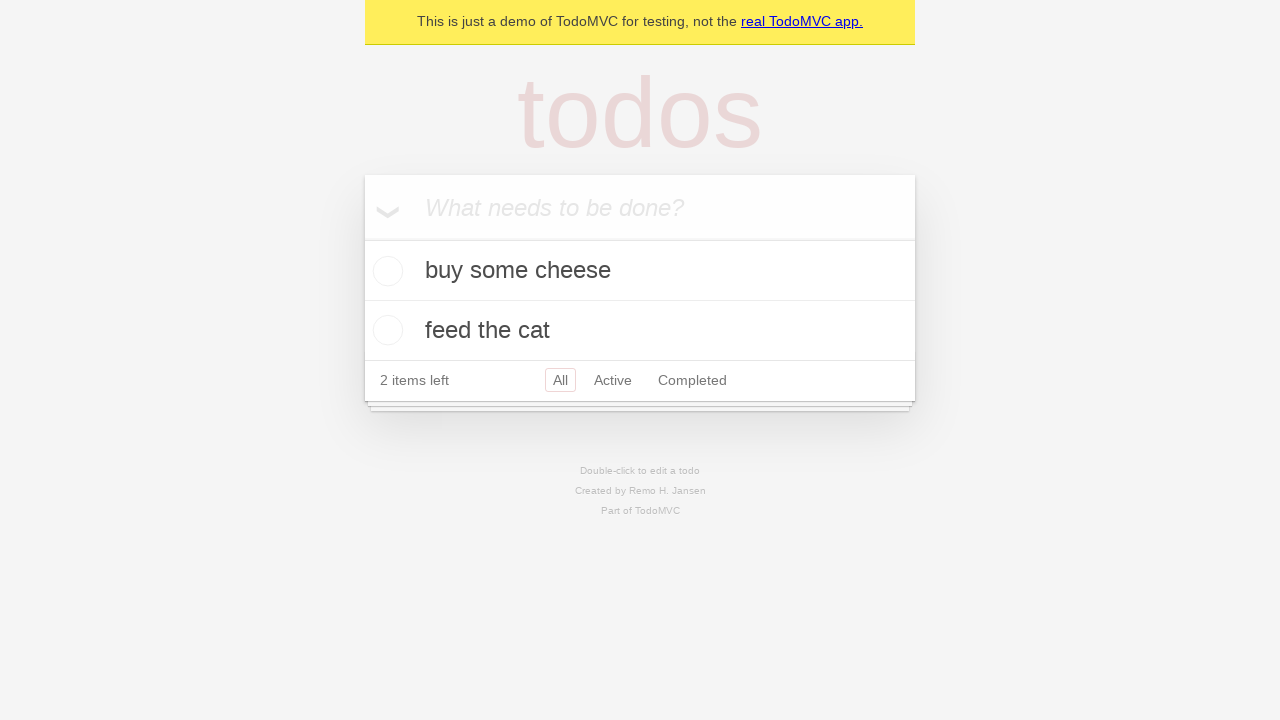

Filled todo input with 'book a doctors appointment' on internal:attr=[placeholder="What needs to be done?"i]
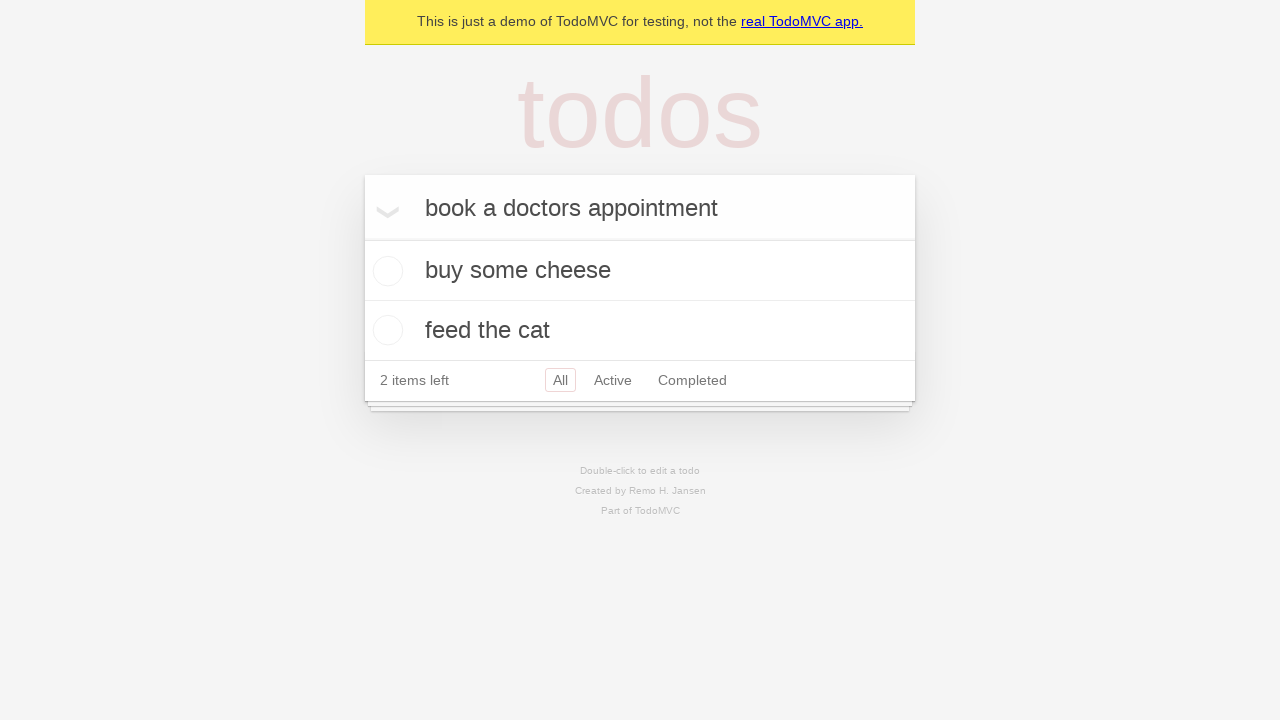

Pressed Enter to add third todo on internal:attr=[placeholder="What needs to be done?"i]
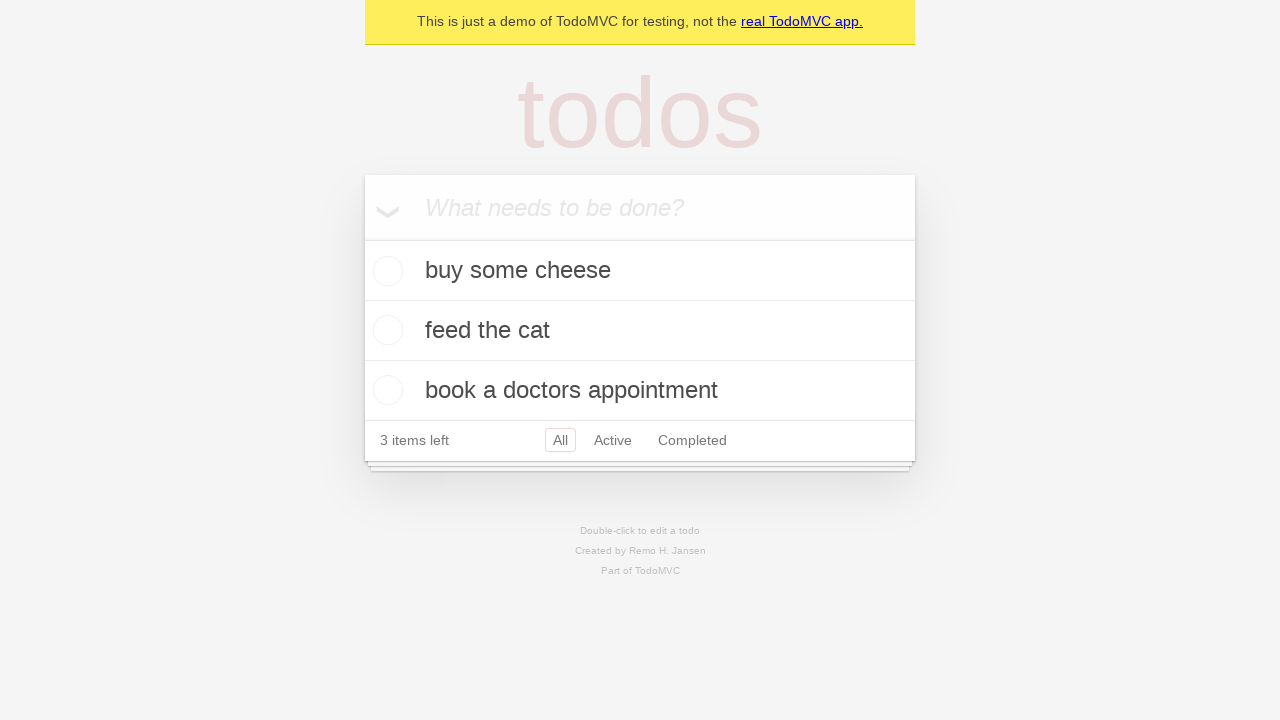

Checked toggle all to mark all items as complete at (362, 238) on internal:label="Mark all as complete"i
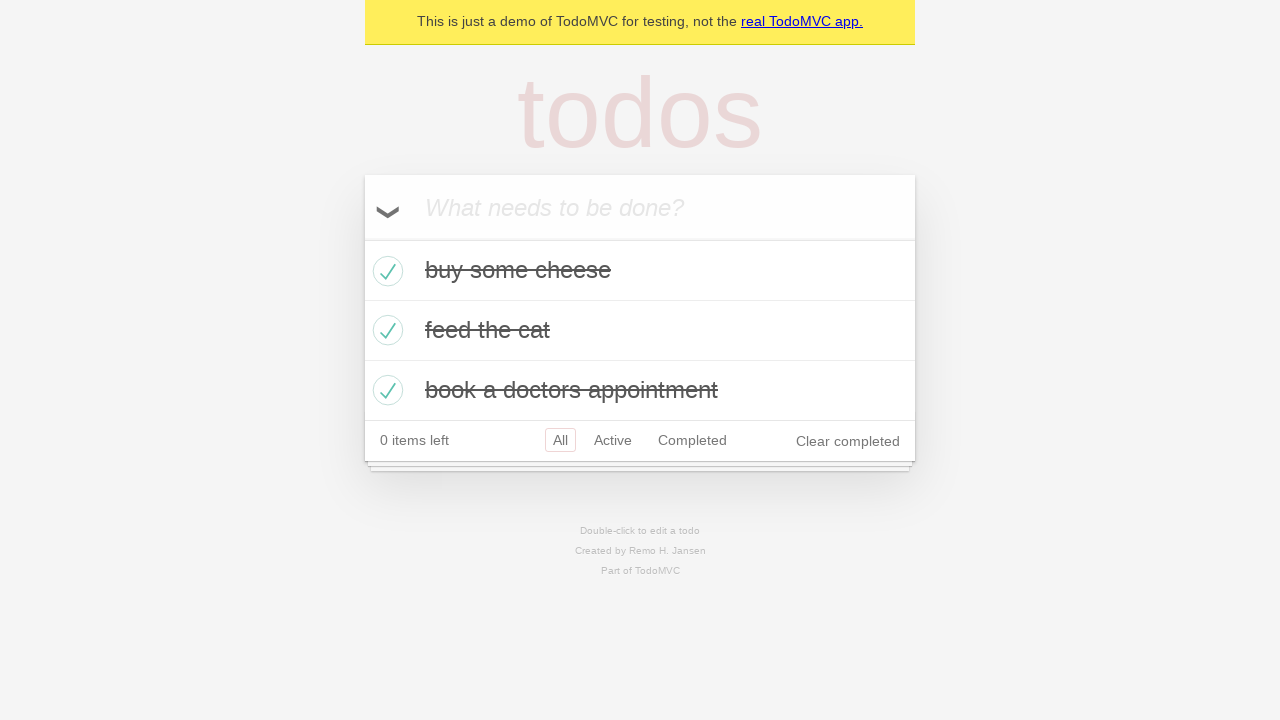

Unchecked toggle all to clear complete state of all items at (362, 238) on internal:label="Mark all as complete"i
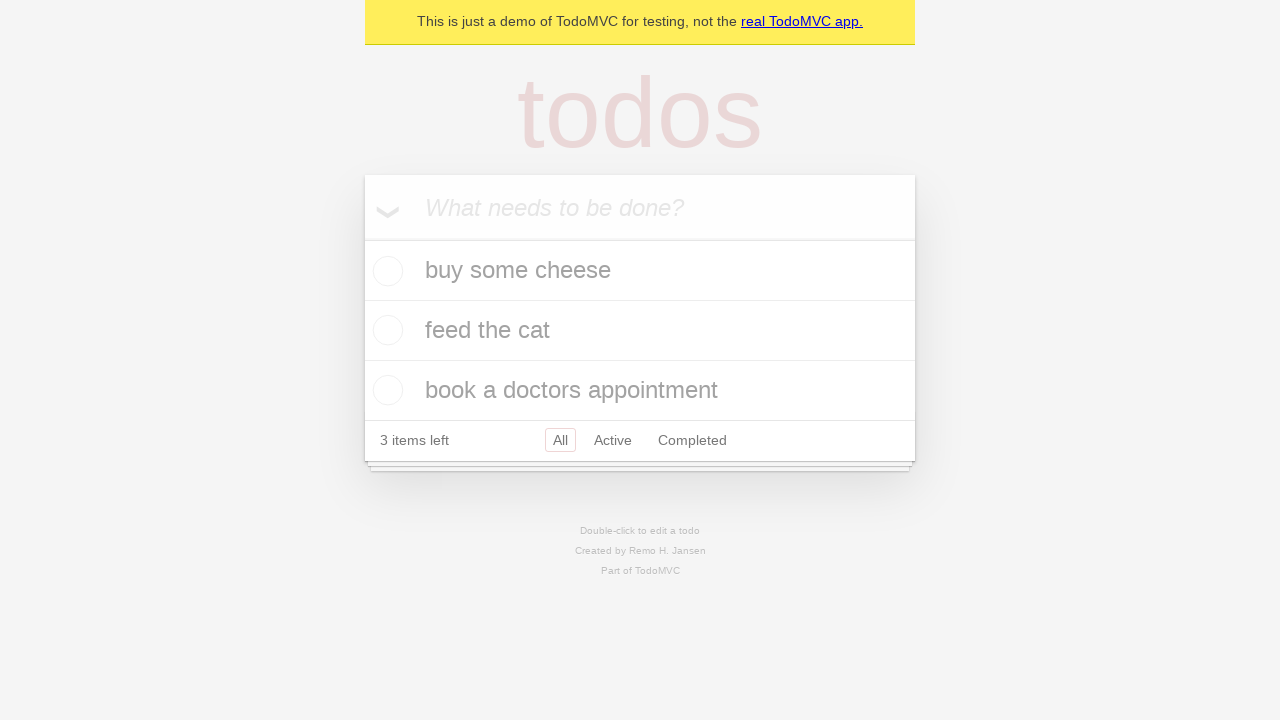

Waited for todo items to be visible after toggling complete state
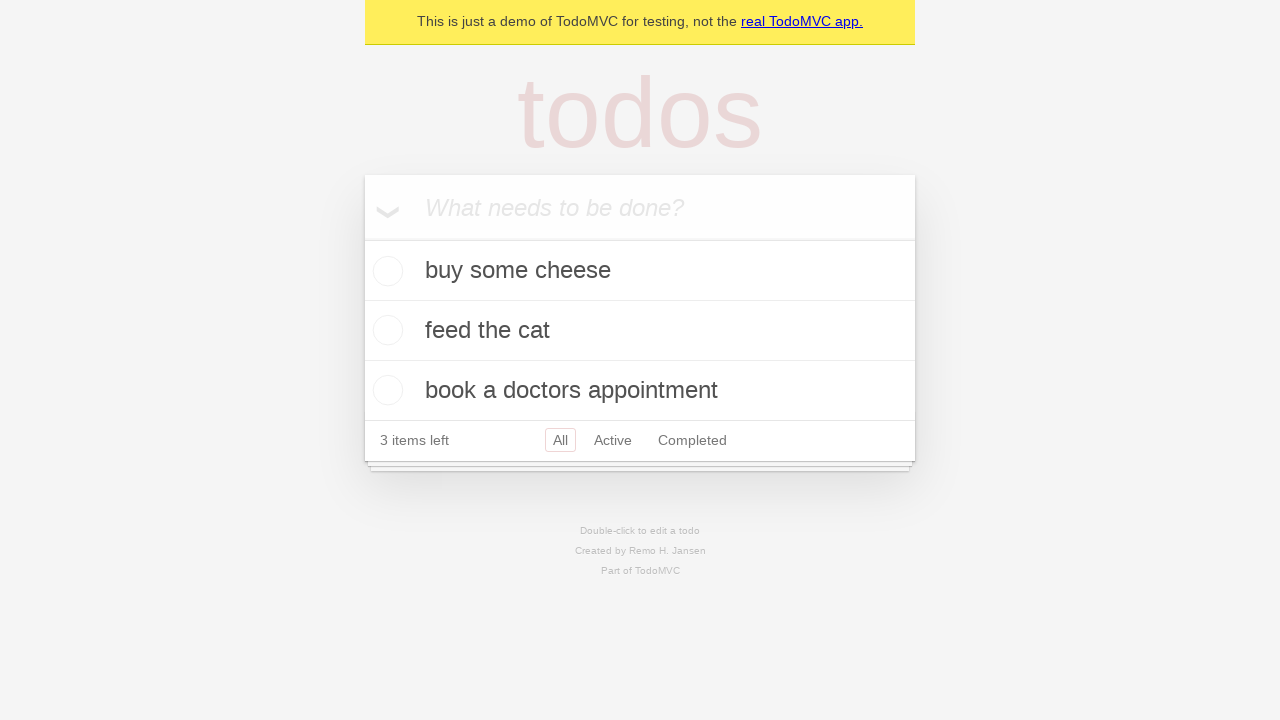

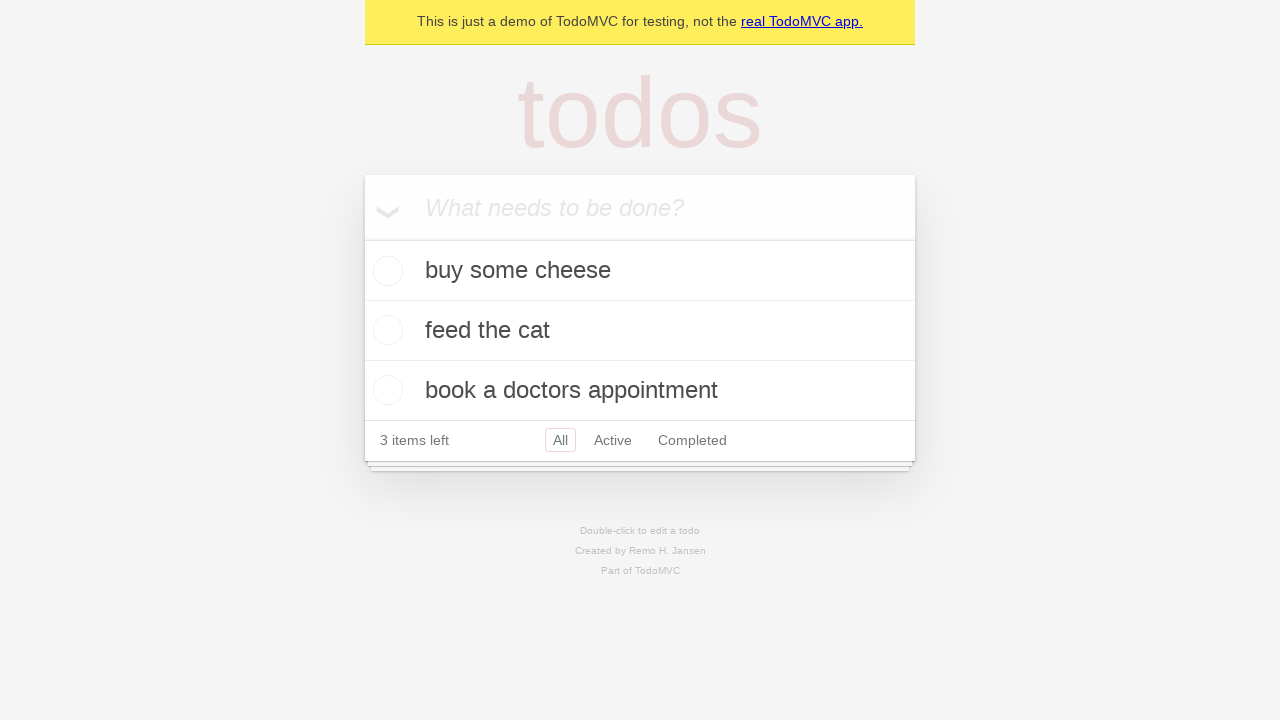